Tests alert dialog functionality with text input by triggering a prompt alert, entering text, and verifying the result

Starting URL: https://demo.automationtesting.in/Alerts.html

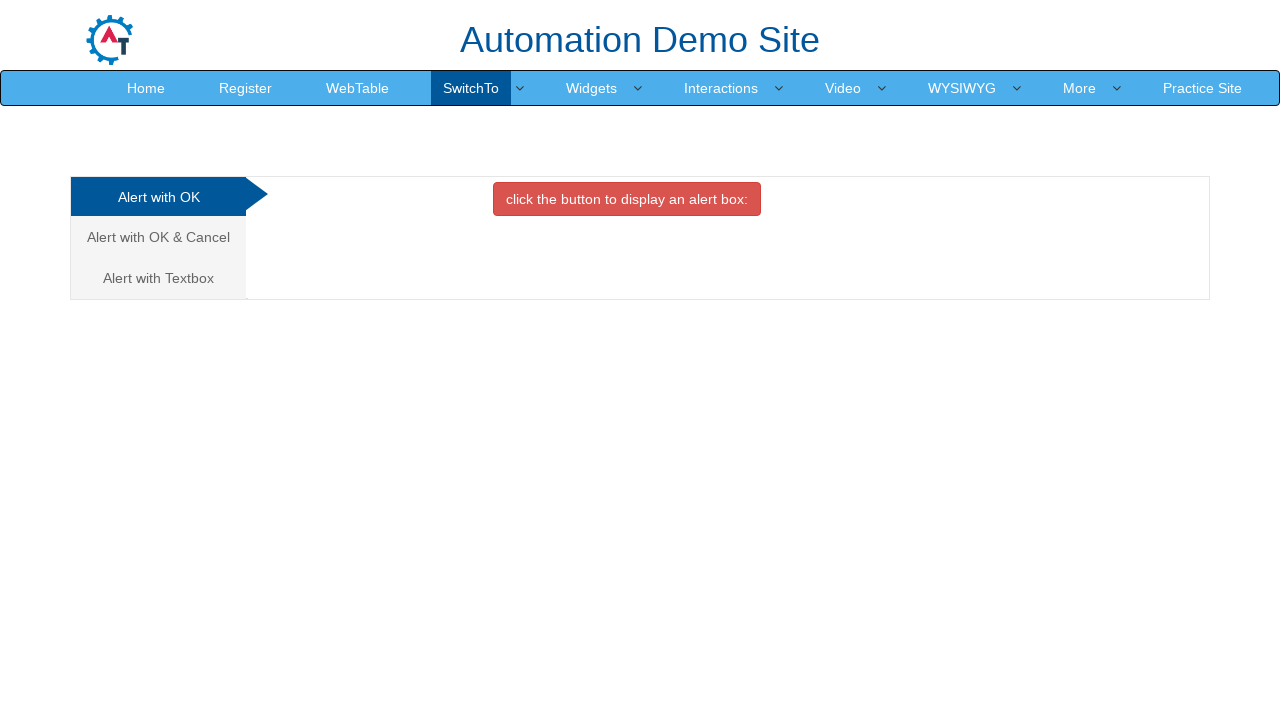

Clicked on the third tab to navigate to alert with textbox section at (158, 278) on xpath=/html/body/div[1]/div/div/div/div[1]/ul/li[3]/a
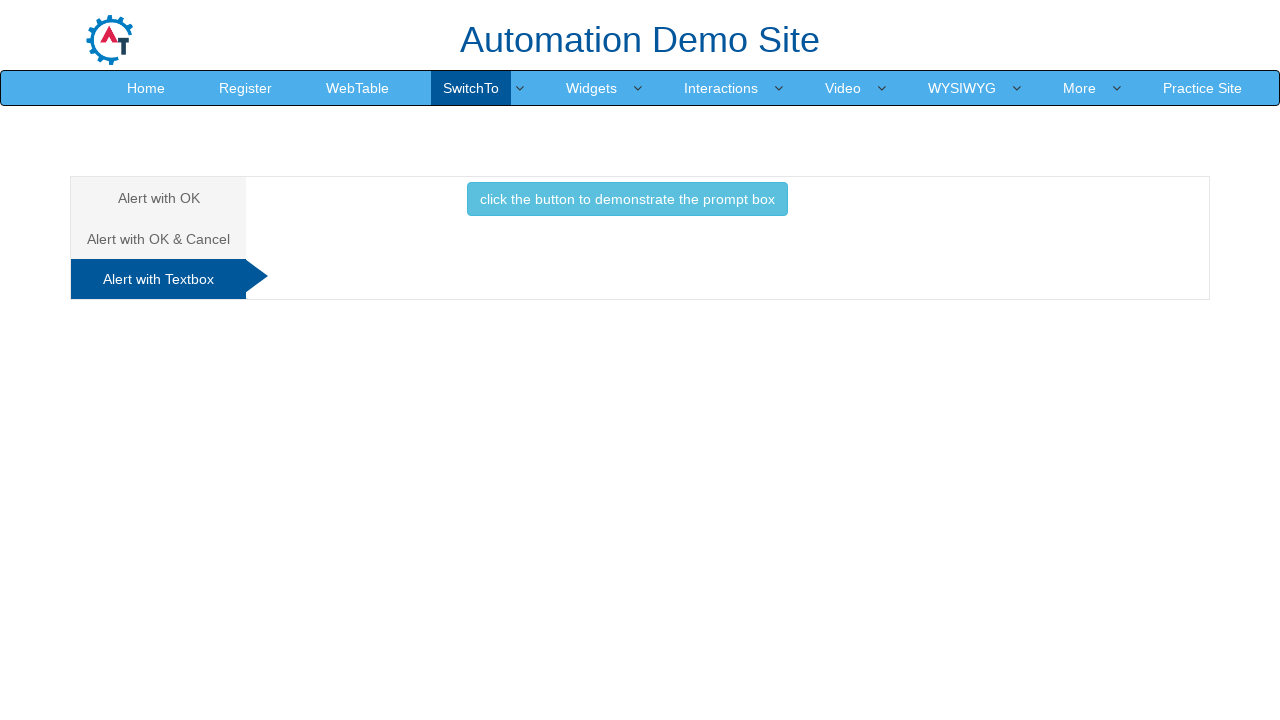

Clicked button to trigger the prompt alert at (627, 199) on xpath=/html/body/div[1]/div/div/div/div[2]/div[3]/button
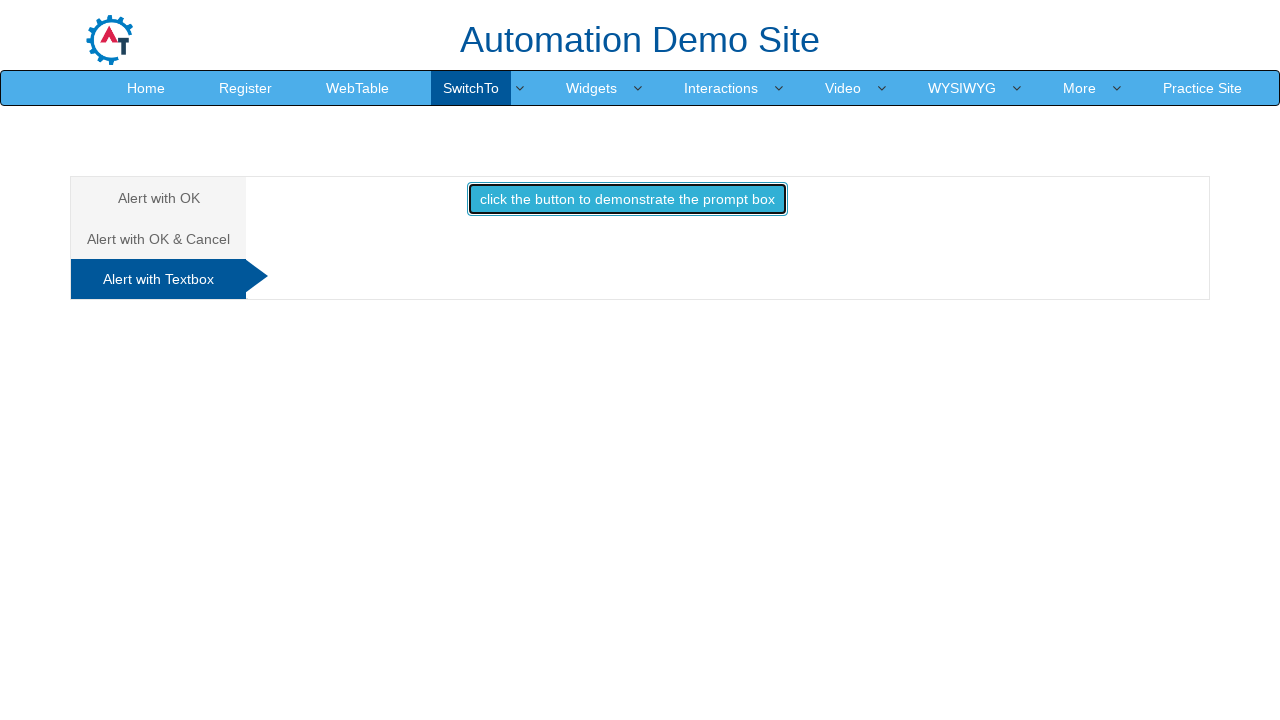

Set up dialog handler to accept prompt with text 'Nitesh'
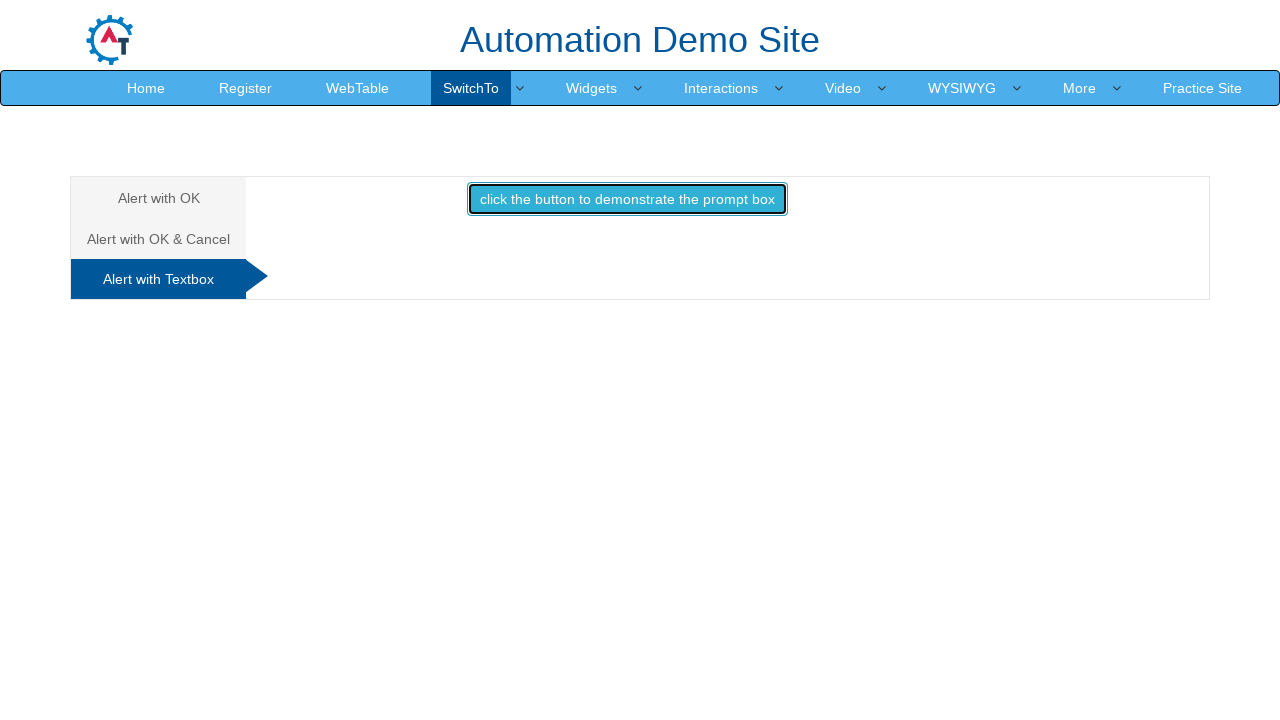

Re-clicked button to trigger the prompt alert with handler active at (627, 199) on xpath=/html/body/div[1]/div/div/div/div[2]/div[3]/button
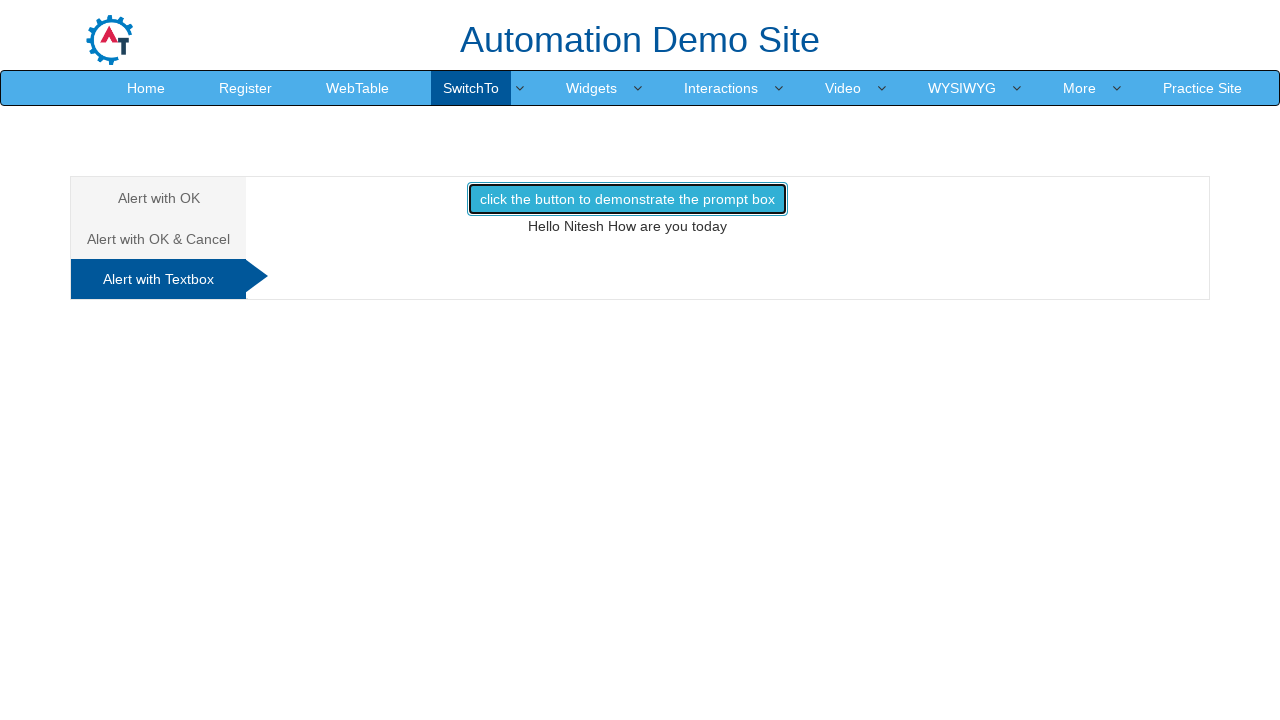

Verified result text is displayed in demo1 element
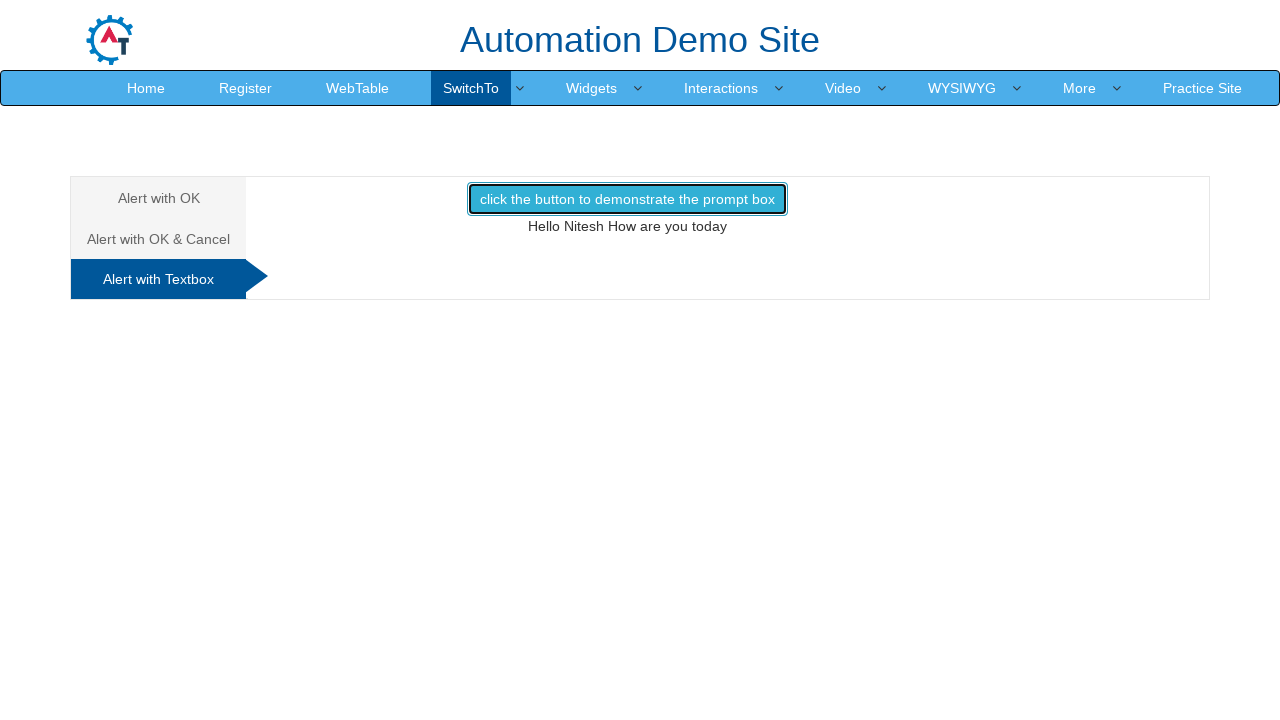

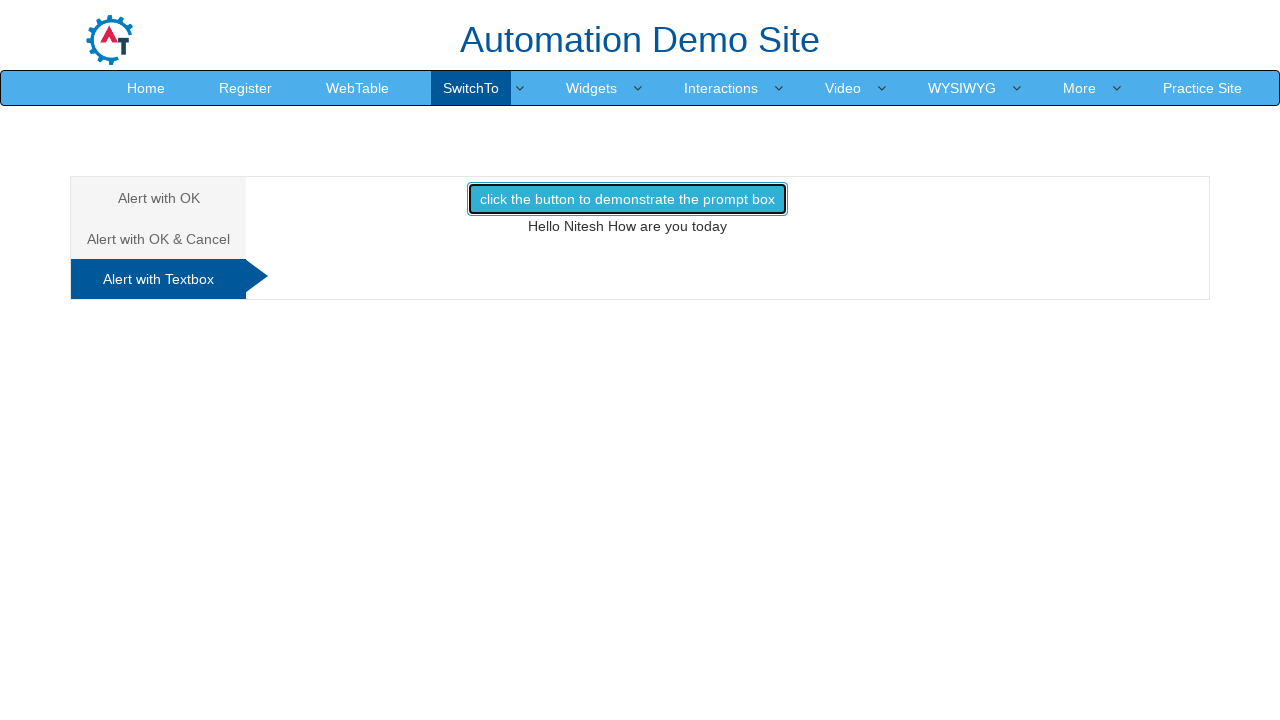